Tests mouse hover functionality by hovering over a menu item to reveal sub-menu

Starting URL: https://demoqa.com/menu/

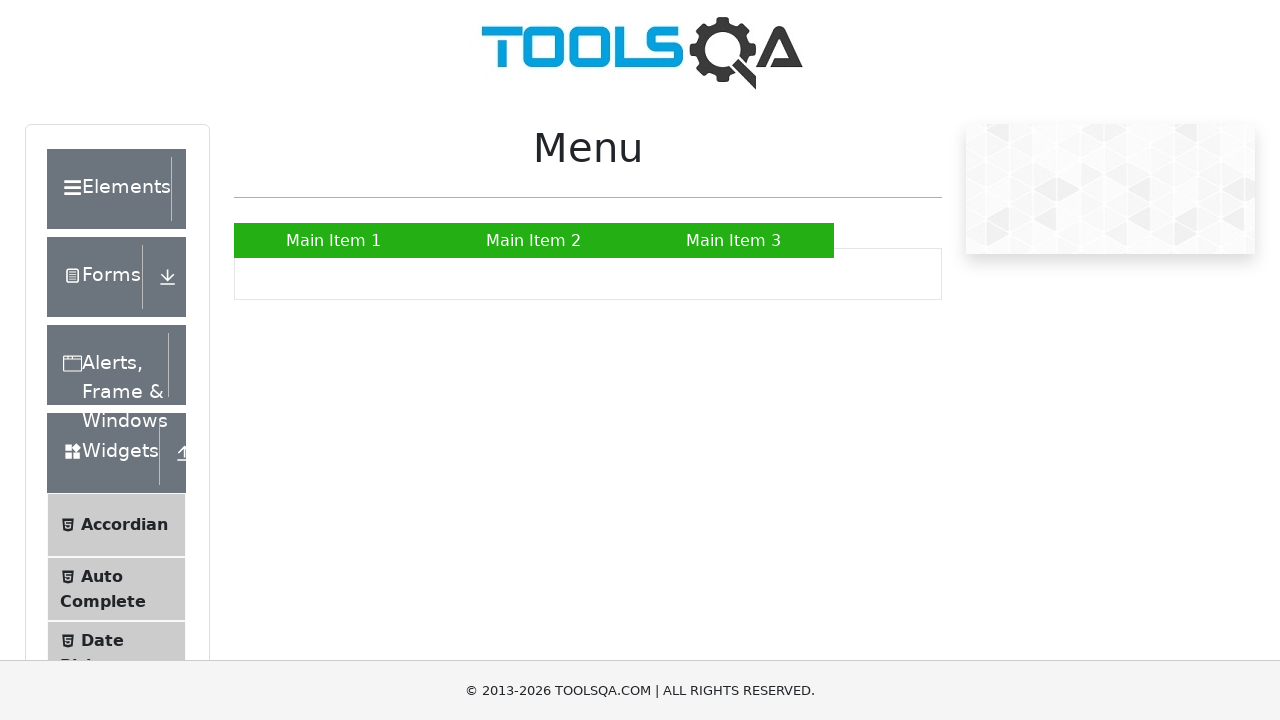

Hovered over 'Main Item 2' menu item at (534, 240) on text=Main Item 2
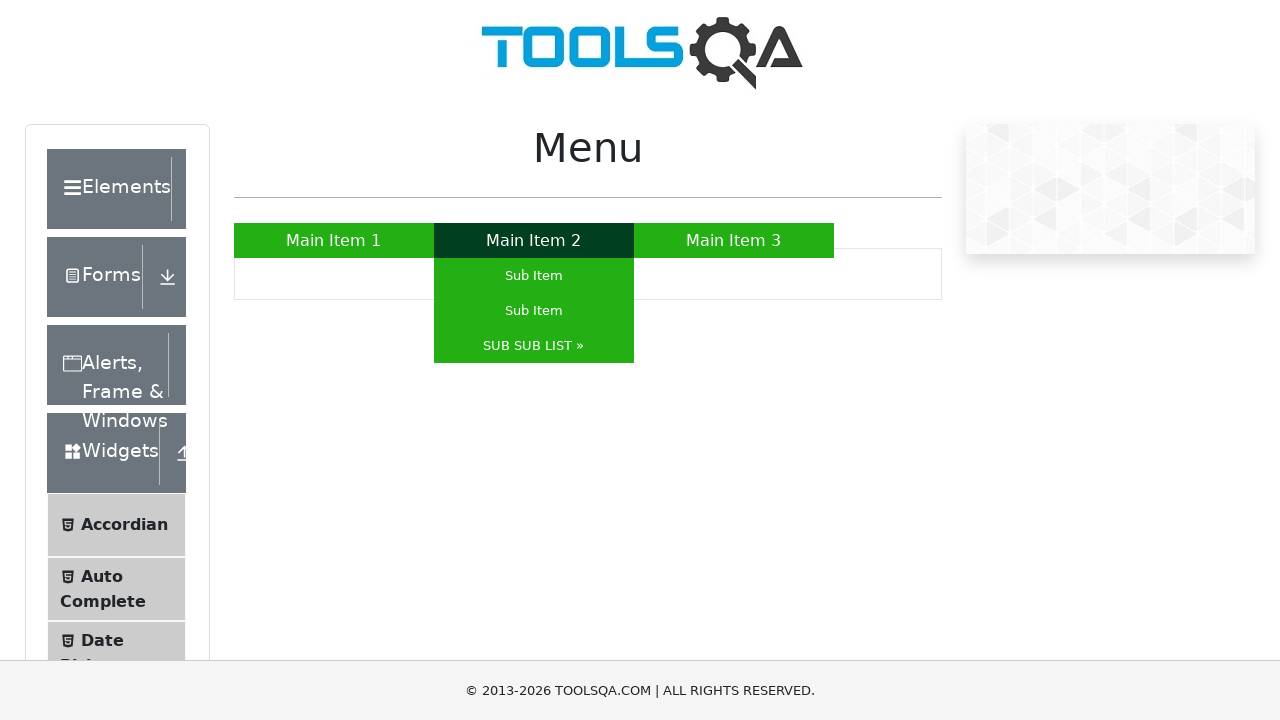

Waited 500ms for hover effect and sub-menu to appear
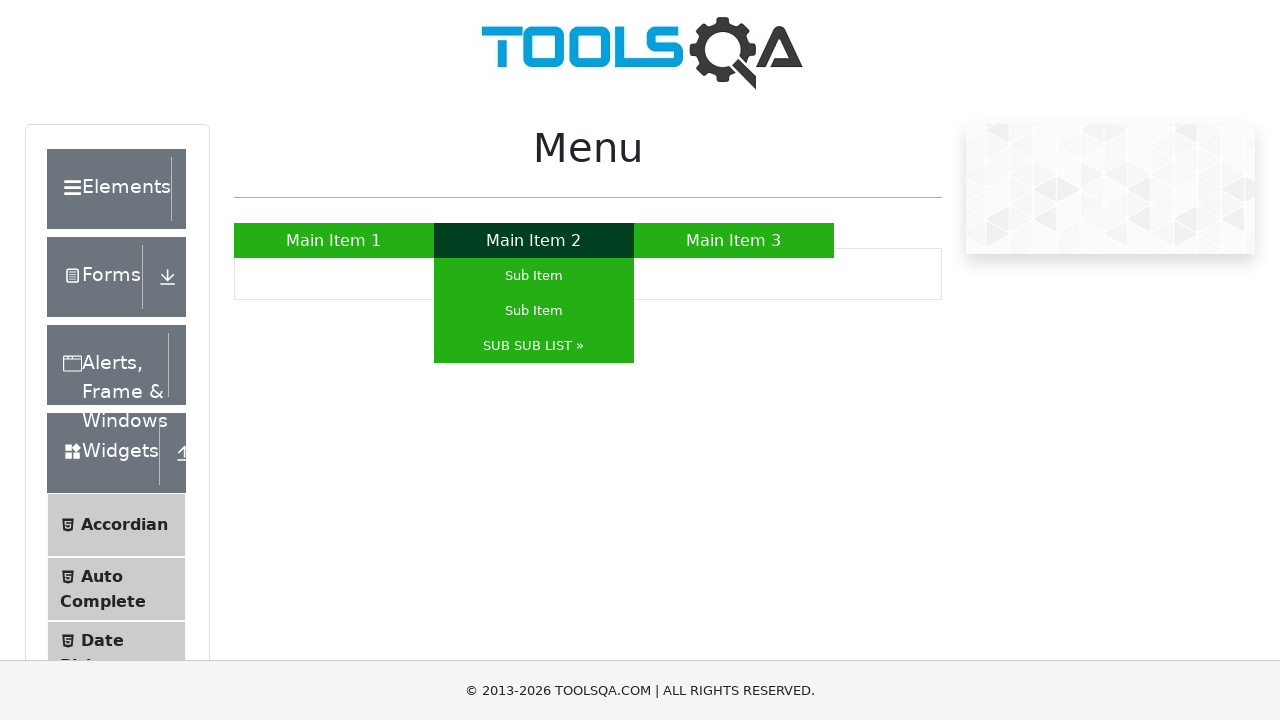

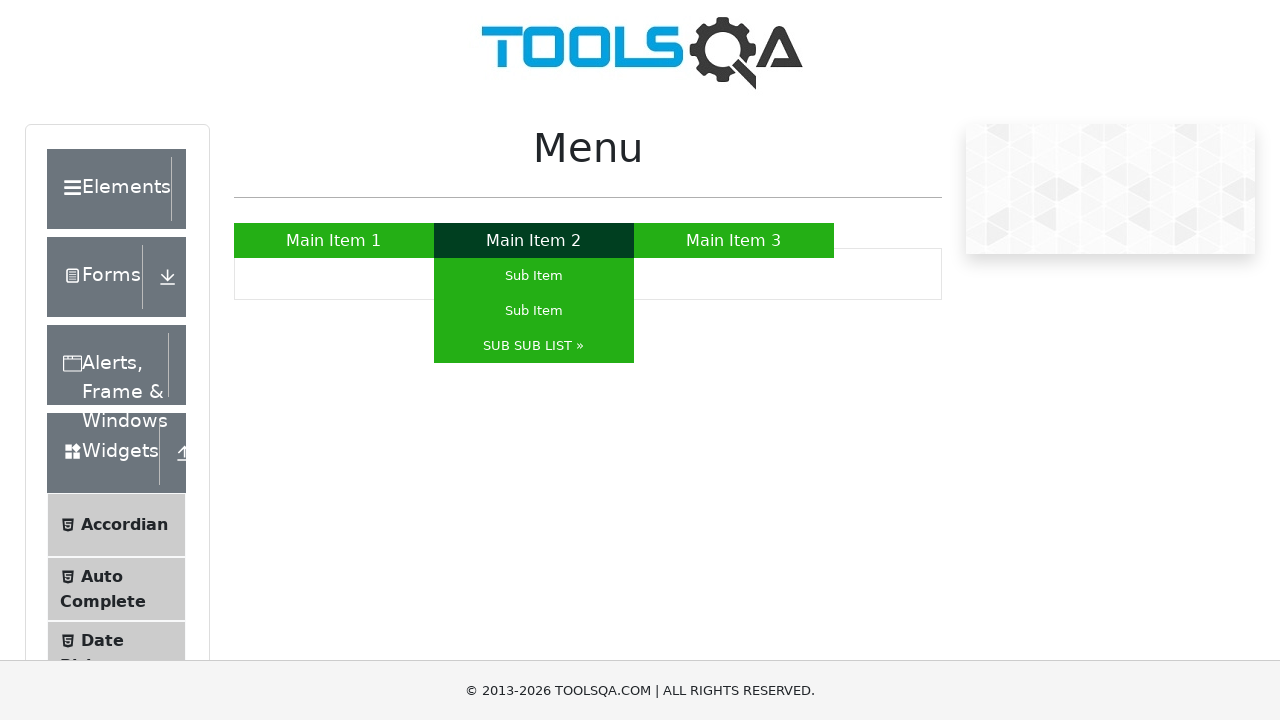